Tests hovering over the Sign In button after opening the login dialog

Starting URL: https://danube-web.shop/

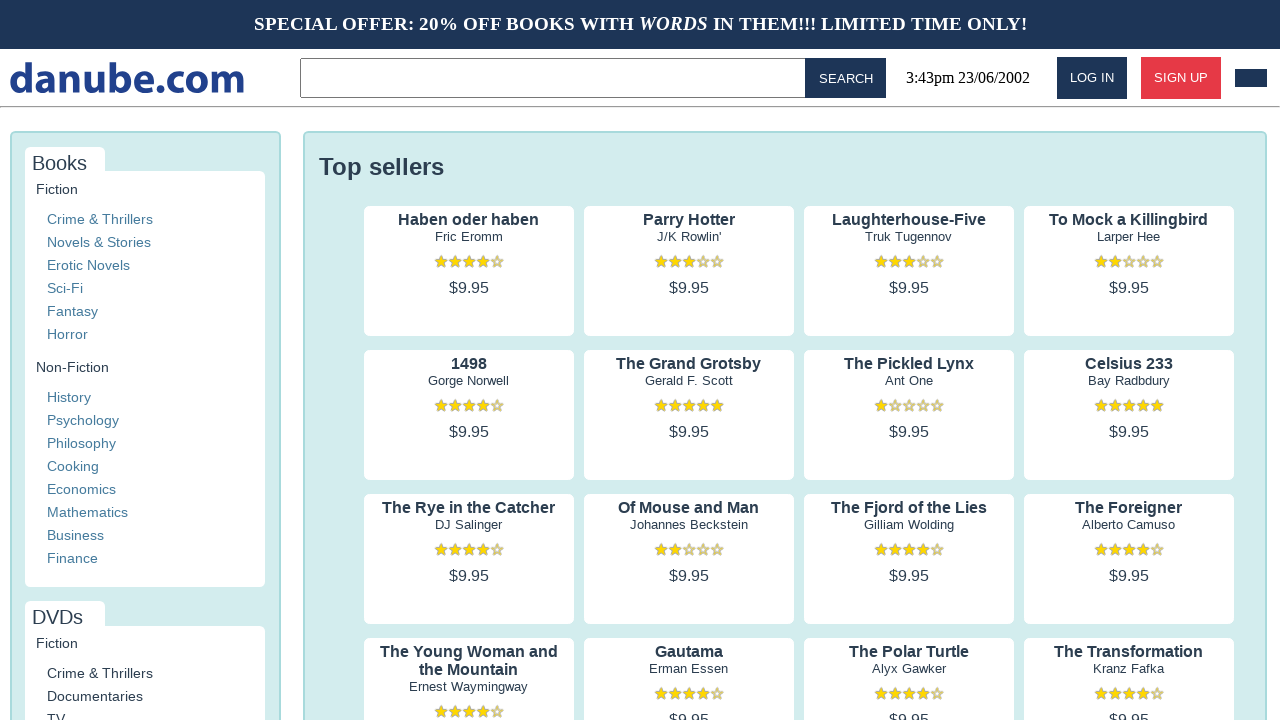

Clicked the Log in button to open login dialog at (1092, 78) on internal:role=button[name="Log in"i]
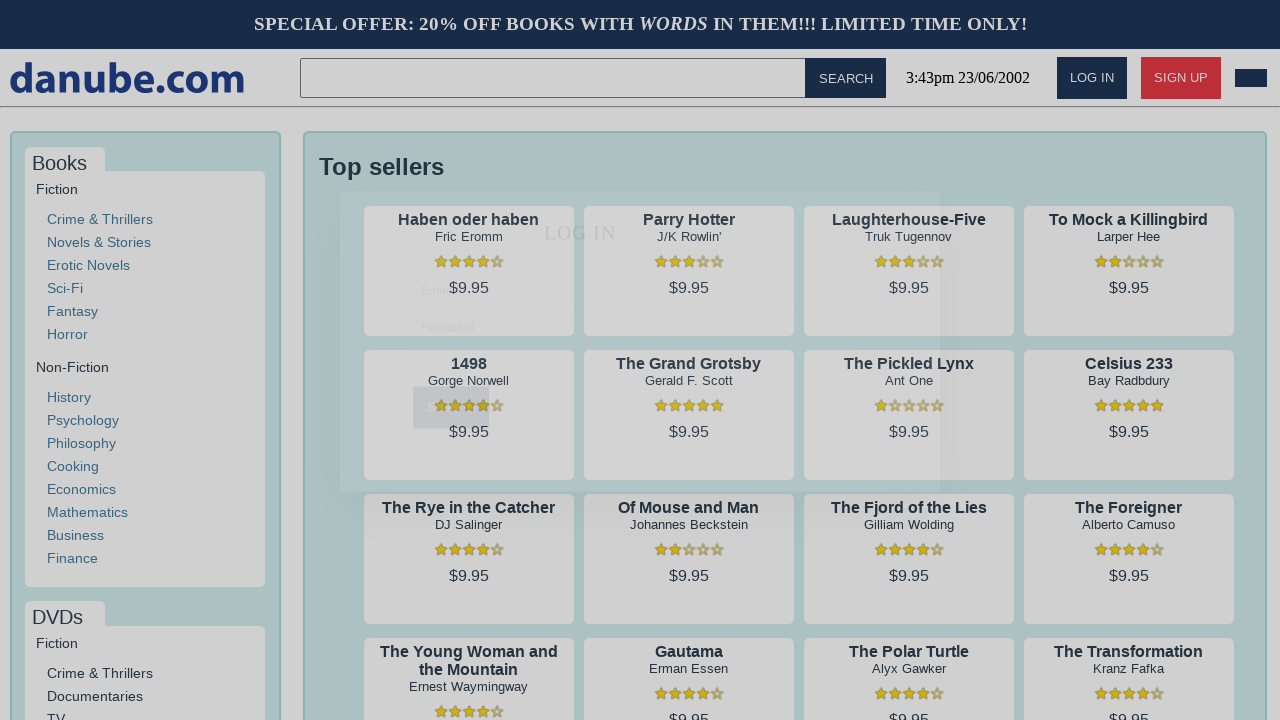

Hovered over the Sign In button at (451, 426) on internal:role=button[name="Sign In"i]
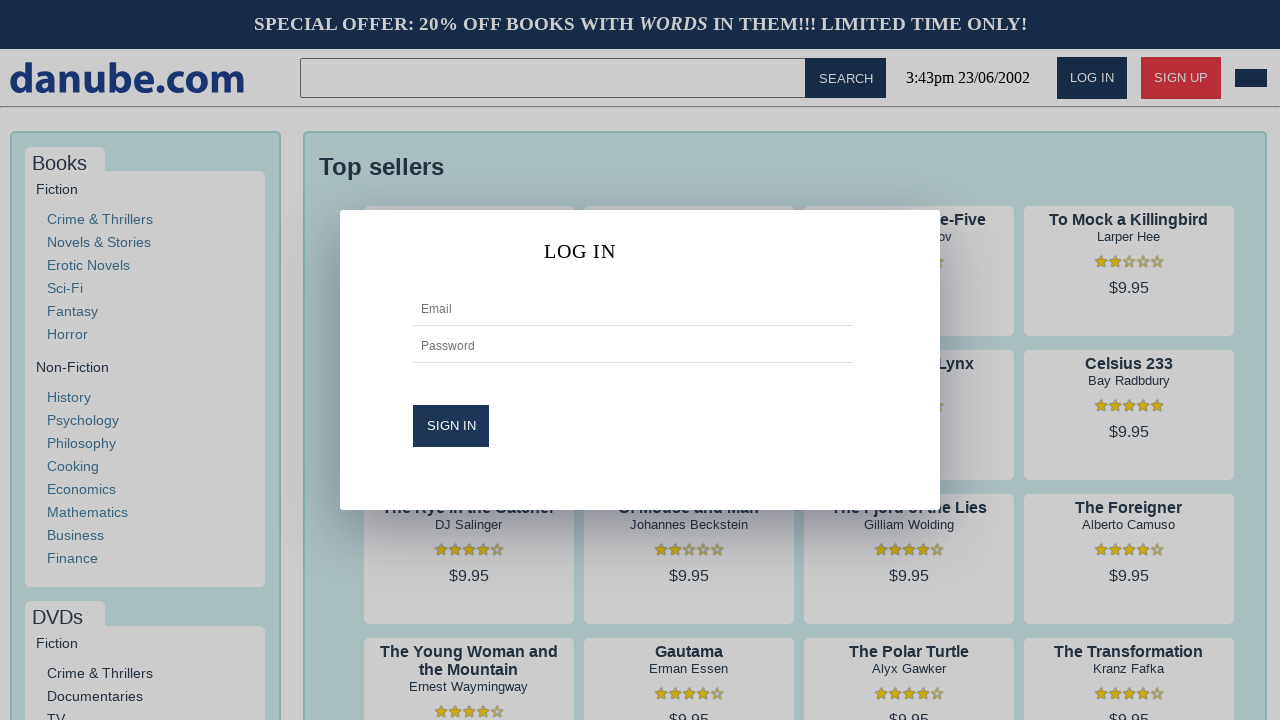

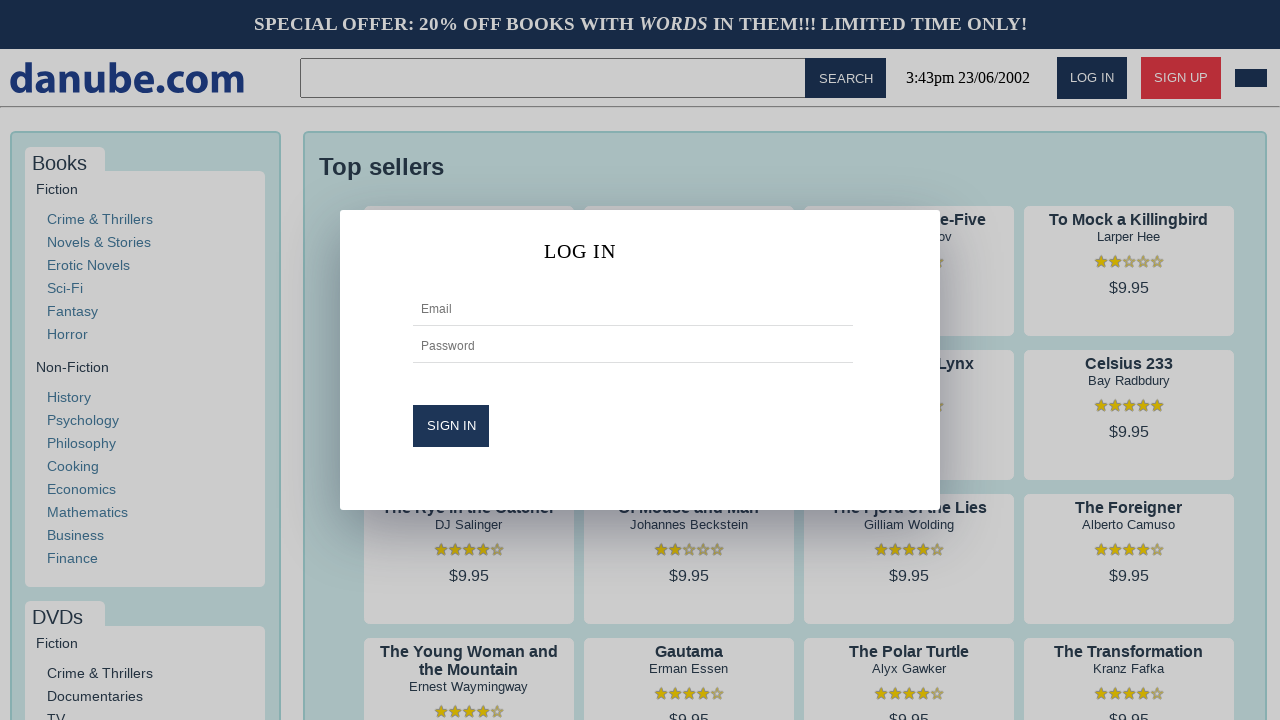